Tests that entering an invalid 4-digit zipcode displays an error message

Starting URL: https://sharelane.com/cgi-bin/register.py

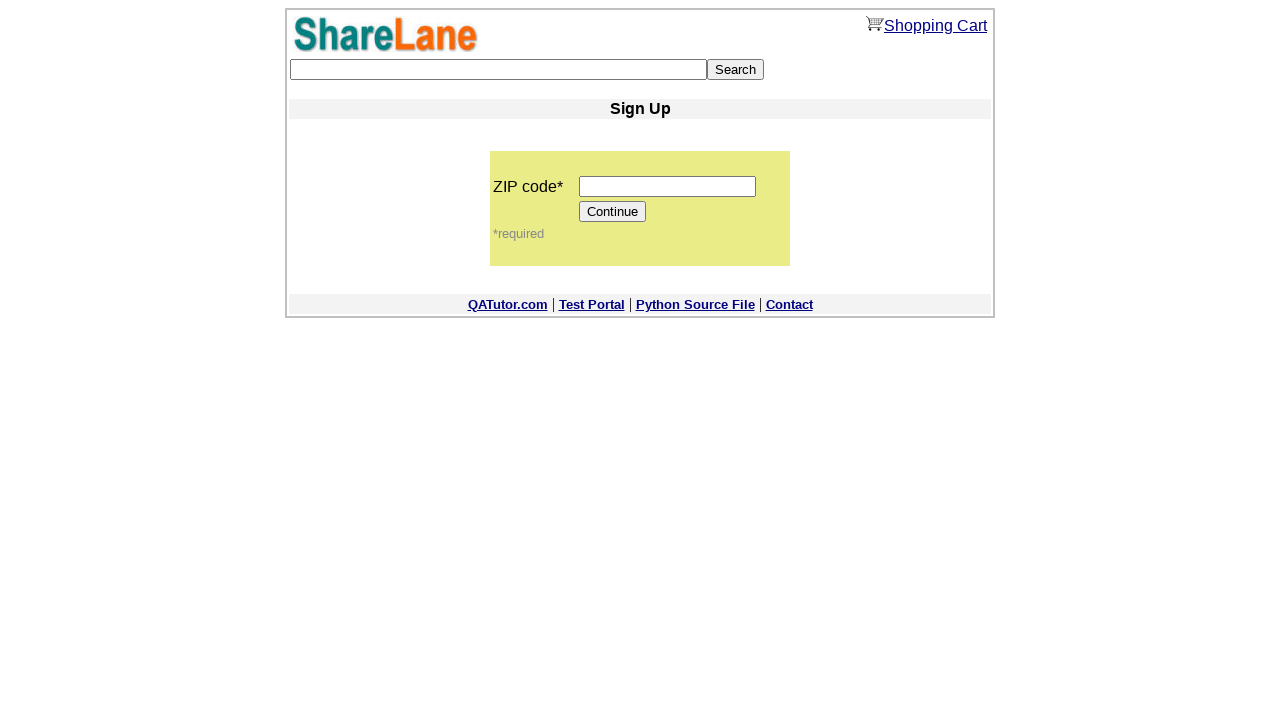

Filled zip code field with invalid 4-digit code '1234' on input[name='zip_code']
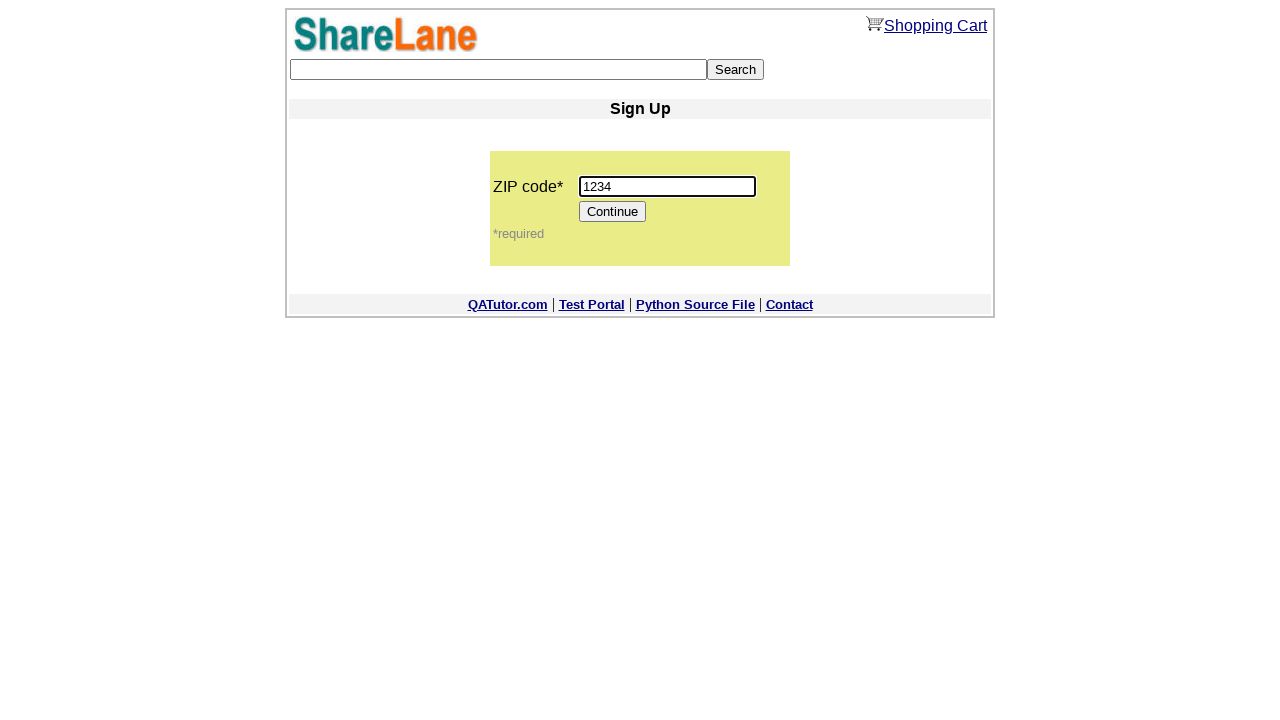

Clicked Continue button to submit form at (613, 212) on input[value='Continue']
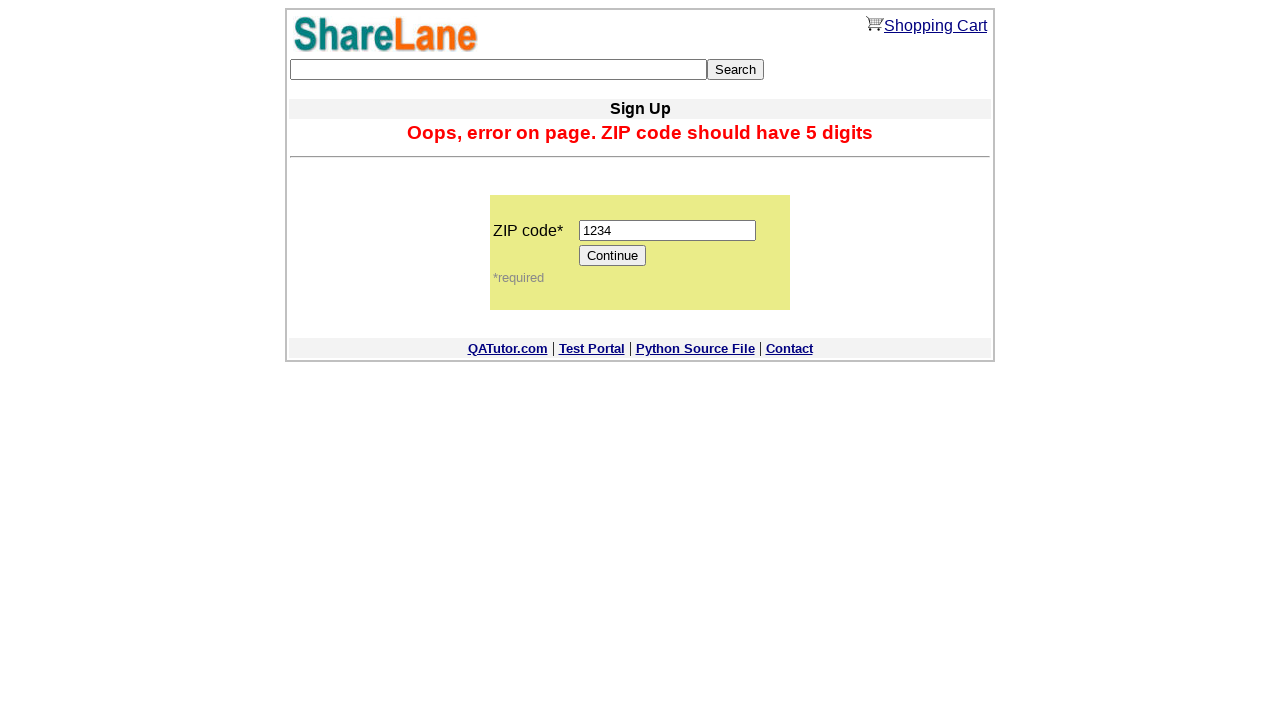

Error message displayed for invalid 4-digit zip code
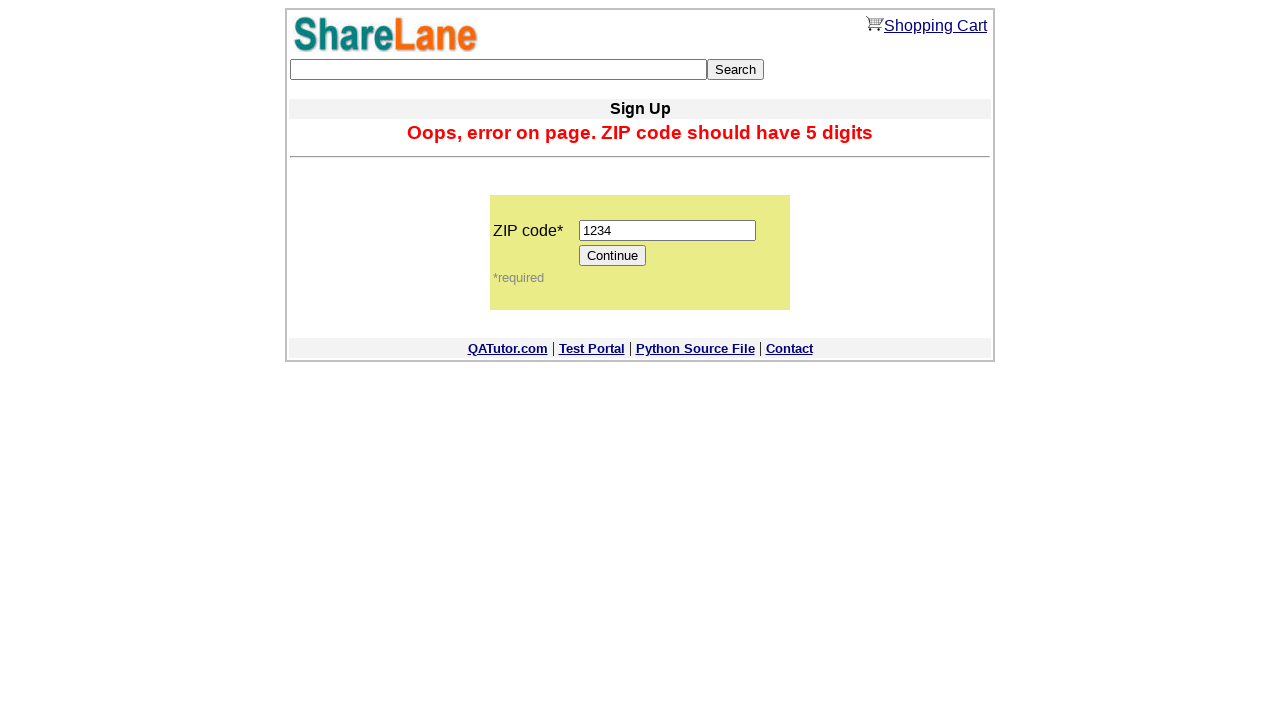

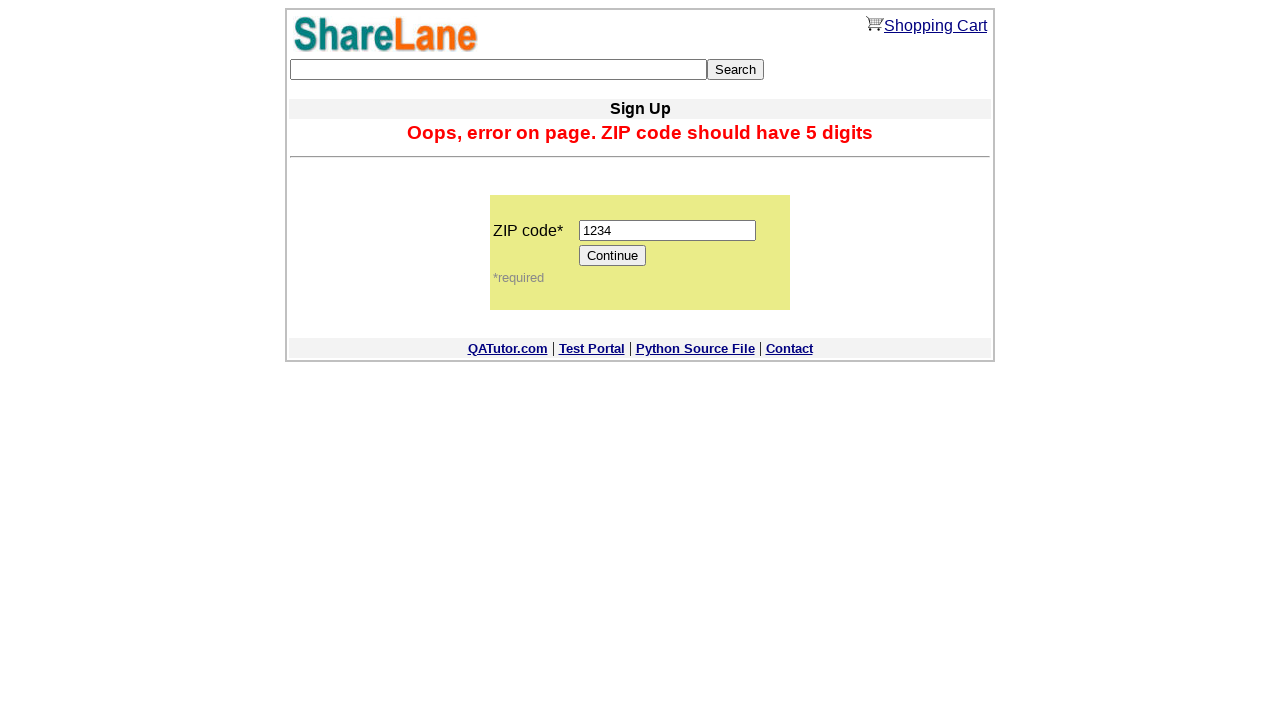